Tests that a todo item is removed when edited to an empty string

Starting URL: https://demo.playwright.dev/todomvc

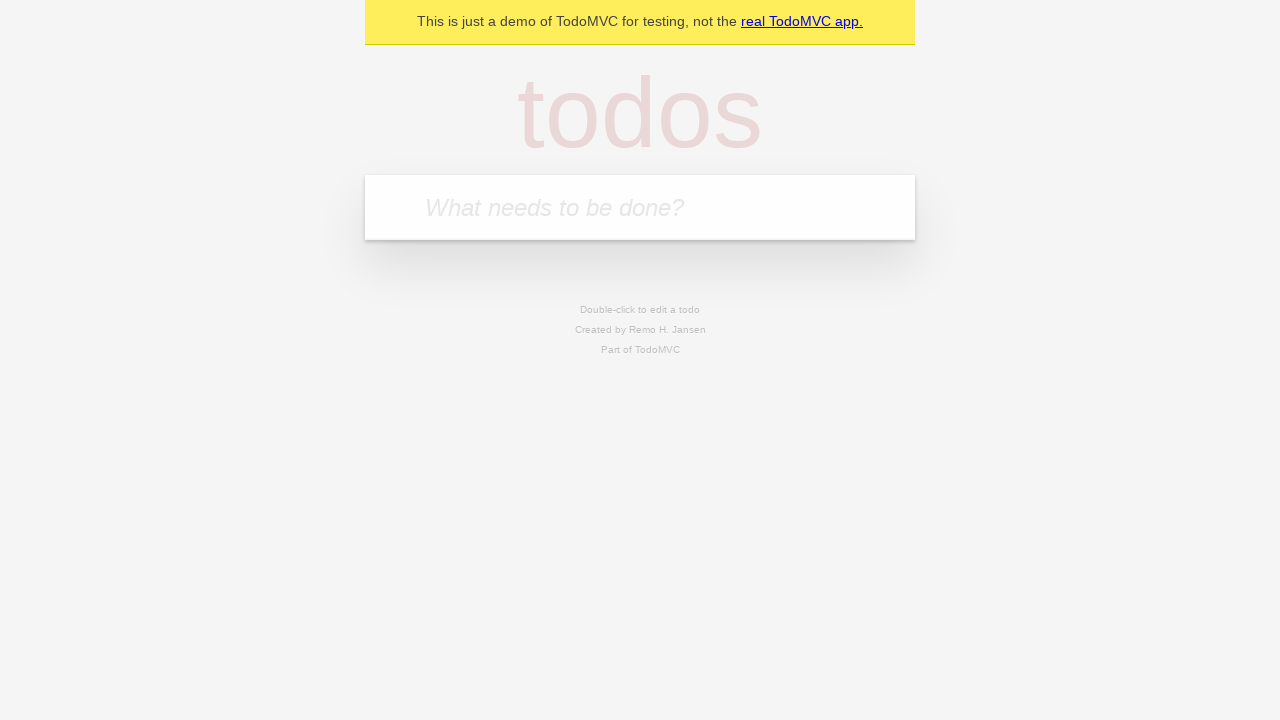

Filled todo input with 'buy some cheese' on internal:attr=[placeholder="What needs to be done?"i]
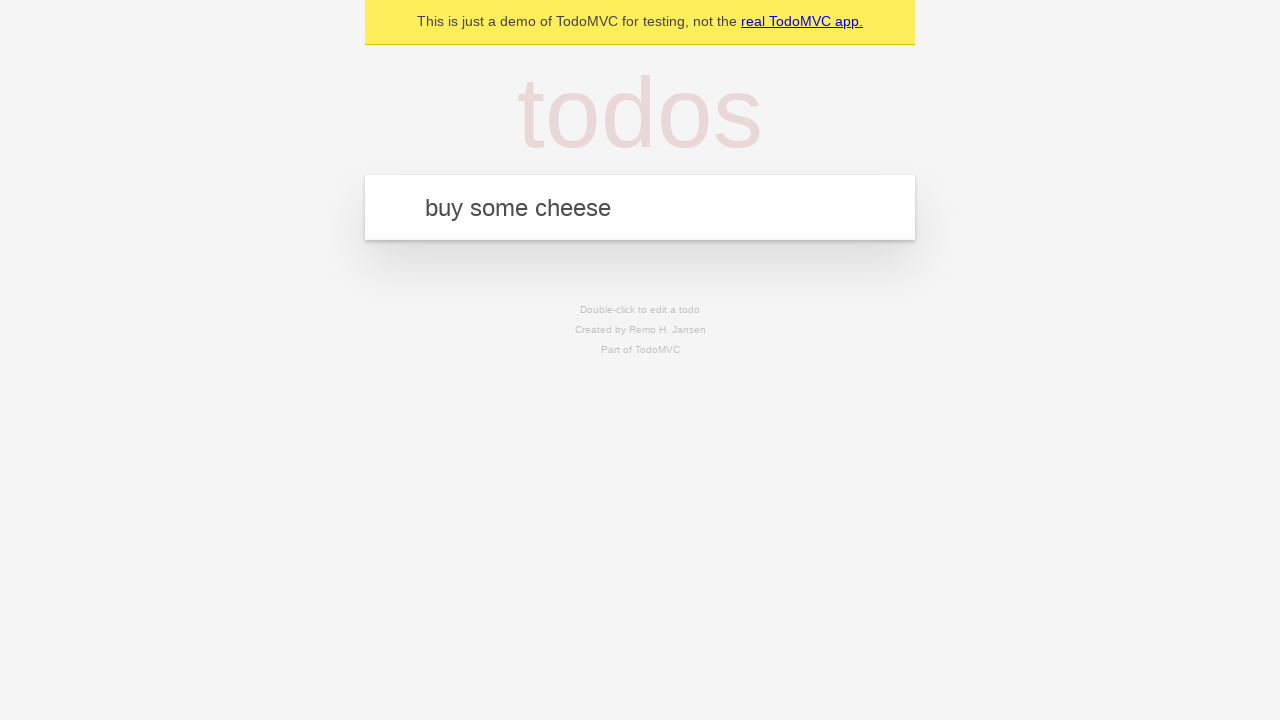

Pressed Enter to create todo 'buy some cheese' on internal:attr=[placeholder="What needs to be done?"i]
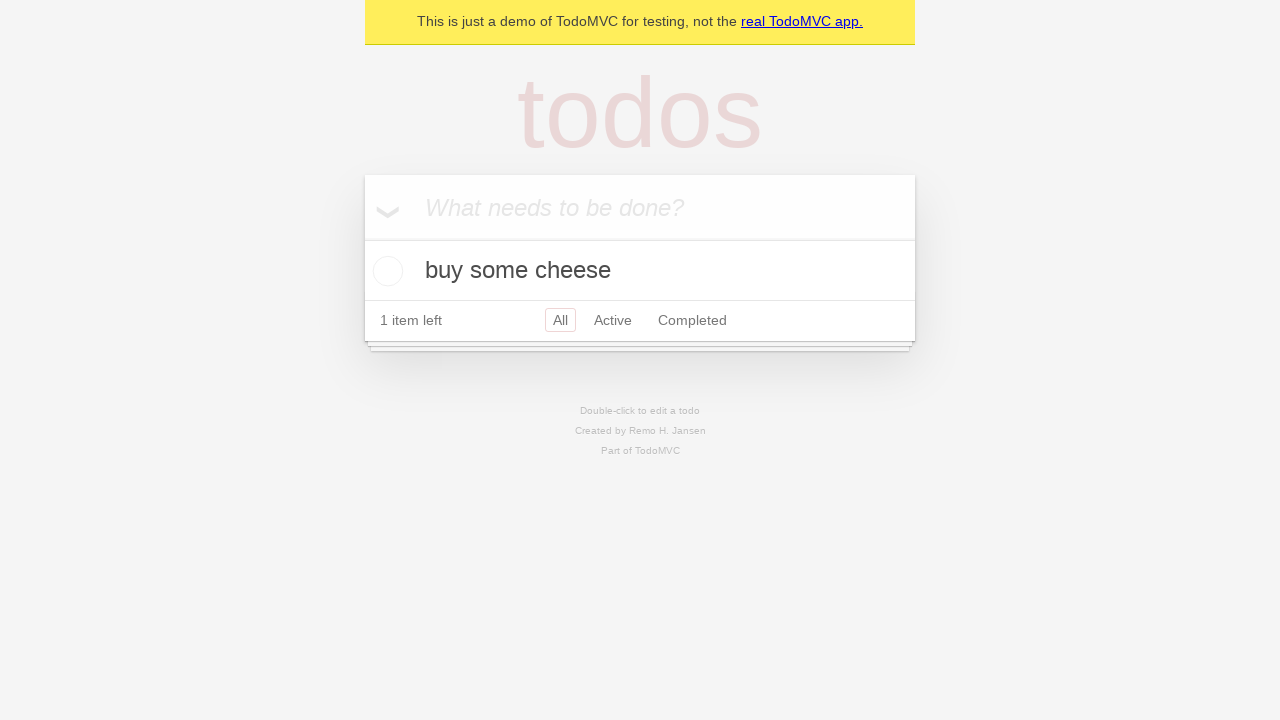

Filled todo input with 'feed the cat' on internal:attr=[placeholder="What needs to be done?"i]
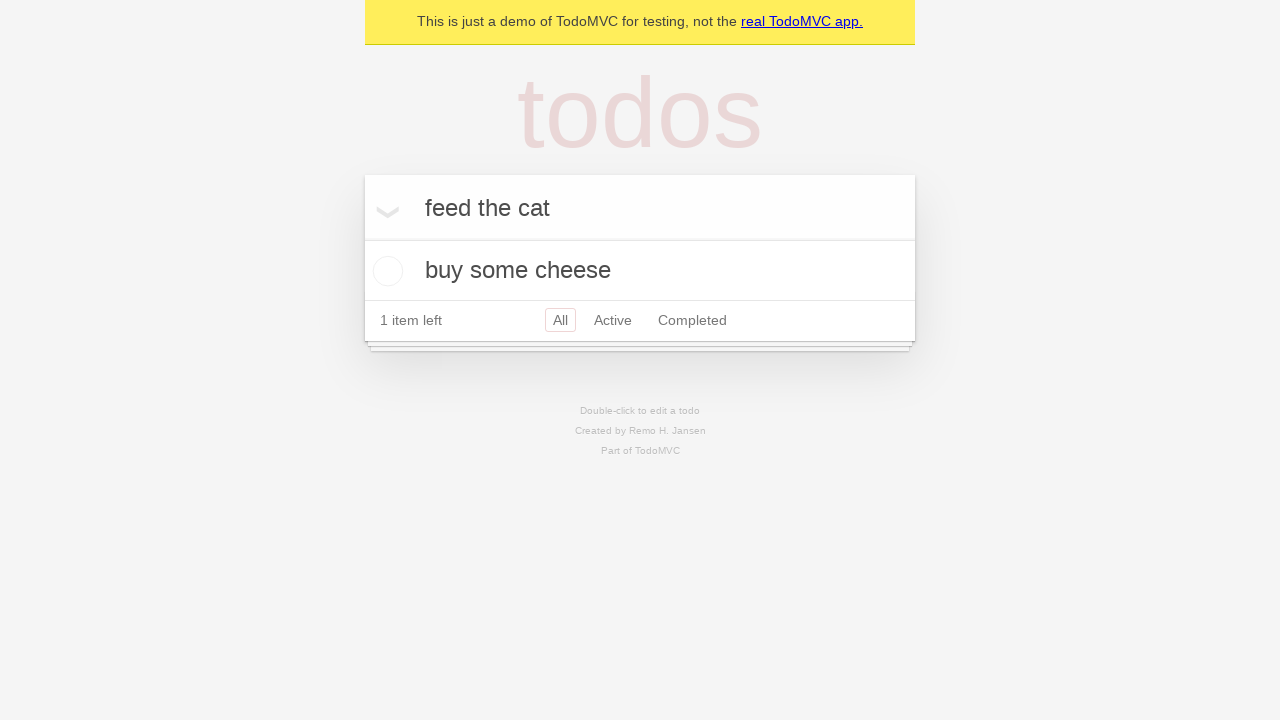

Pressed Enter to create todo 'feed the cat' on internal:attr=[placeholder="What needs to be done?"i]
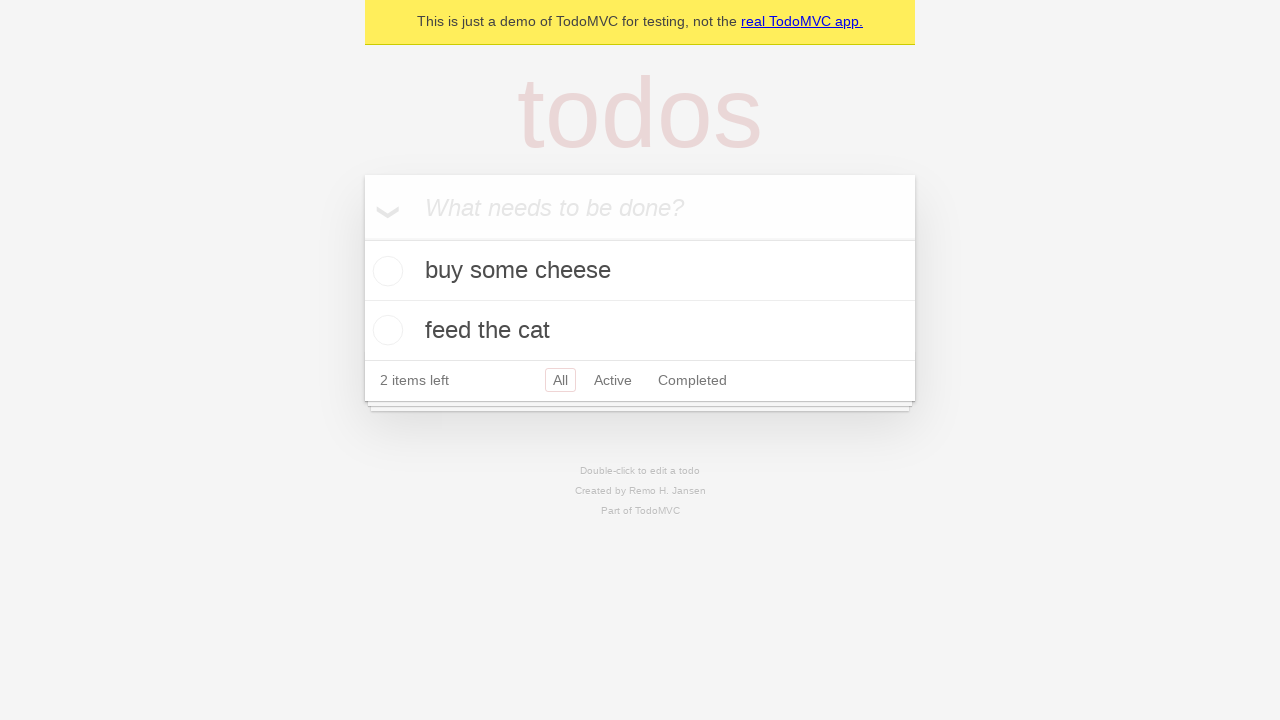

Filled todo input with 'book a doctors appointment' on internal:attr=[placeholder="What needs to be done?"i]
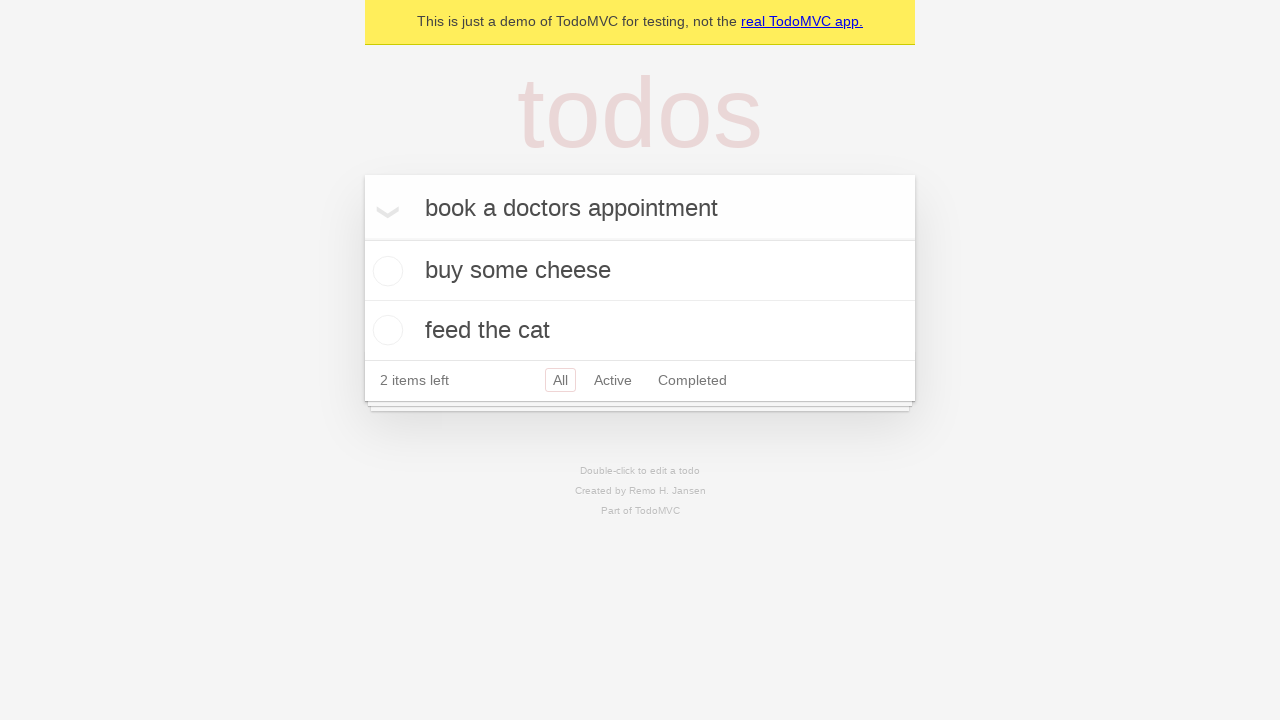

Pressed Enter to create todo 'book a doctors appointment' on internal:attr=[placeholder="What needs to be done?"i]
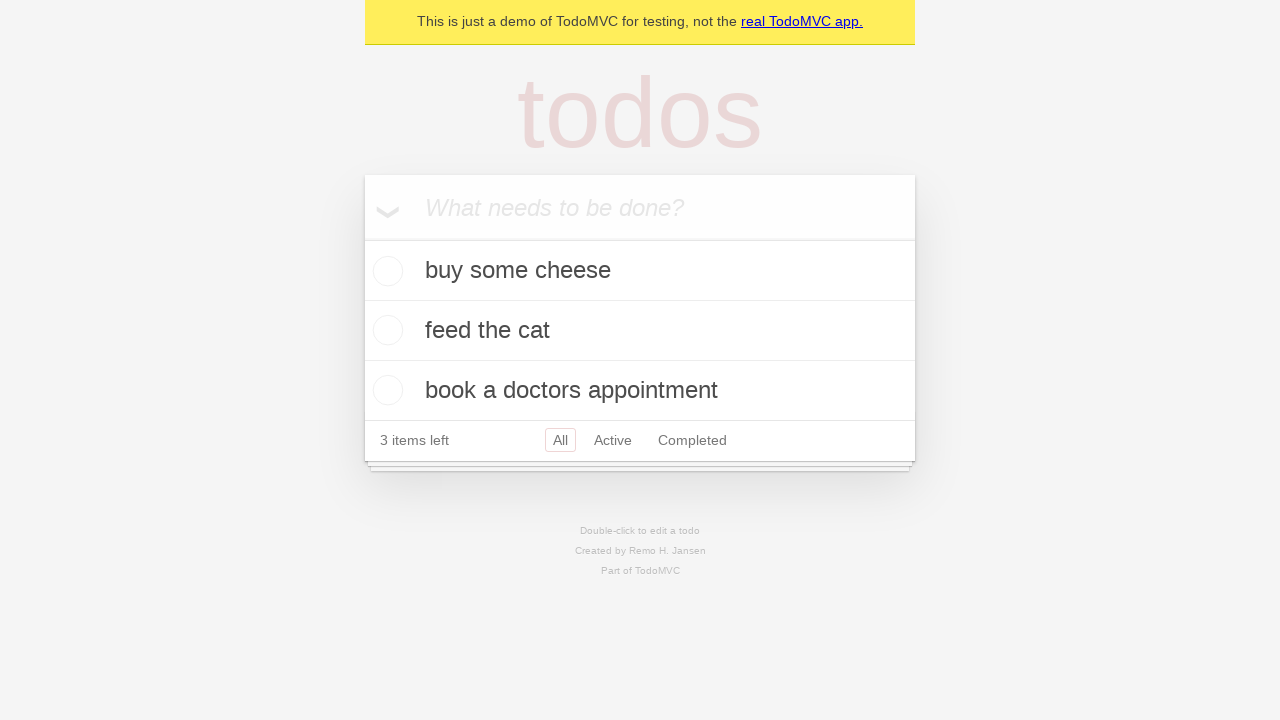

Double-clicked second todo item to enter edit mode at (640, 331) on internal:testid=[data-testid="todo-item"s] >> nth=1
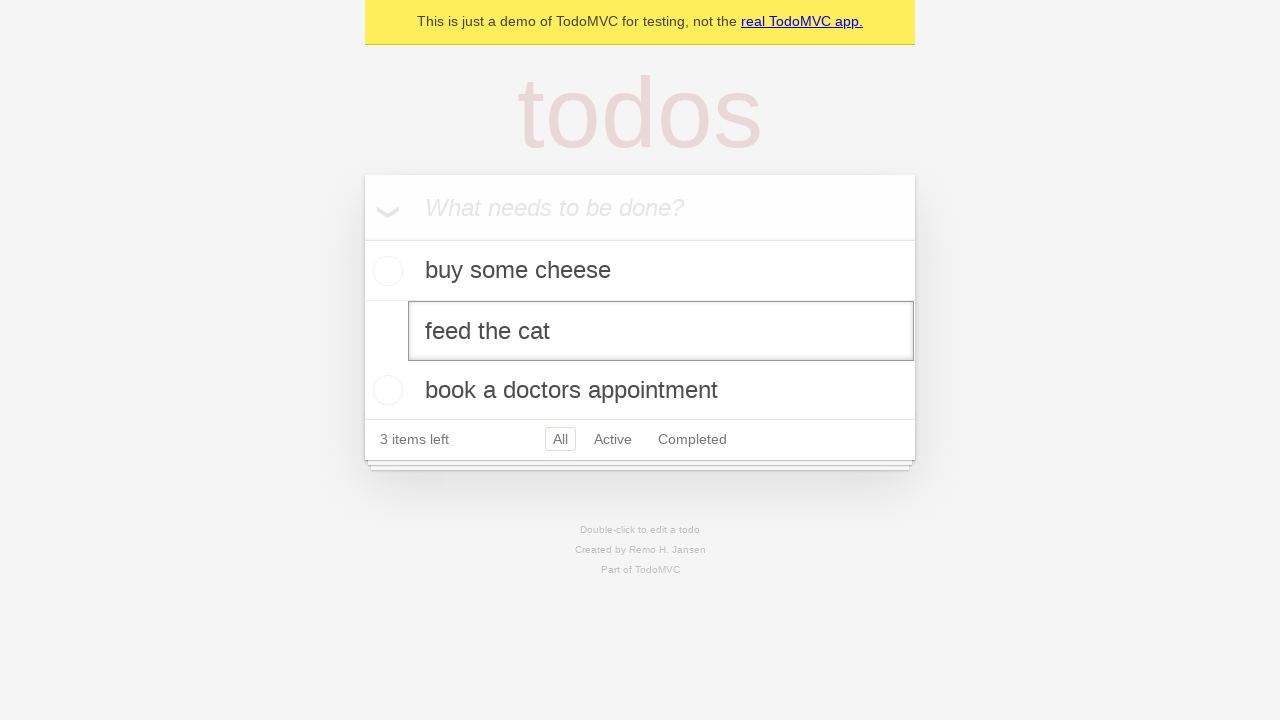

Cleared the todo text in edit field on internal:testid=[data-testid="todo-item"s] >> nth=1 >> internal:role=textbox[nam
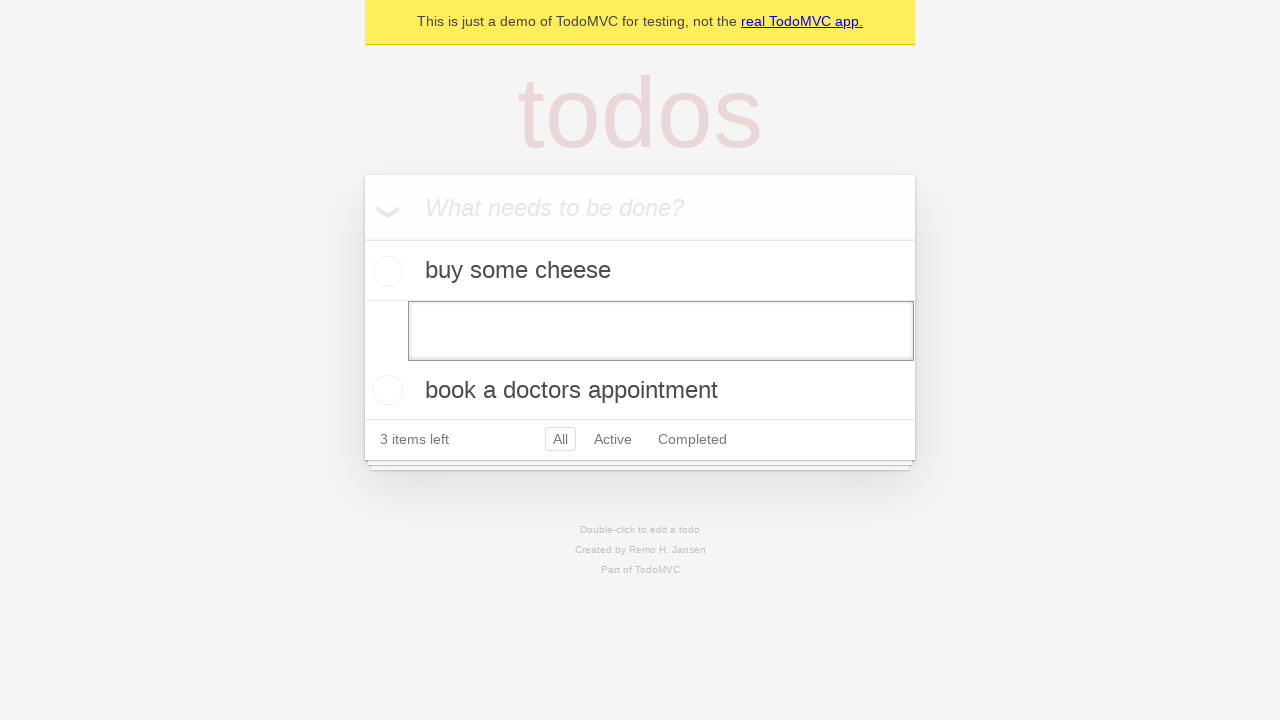

Pressed Enter to confirm empty text, removing the todo item on internal:testid=[data-testid="todo-item"s] >> nth=1 >> internal:role=textbox[nam
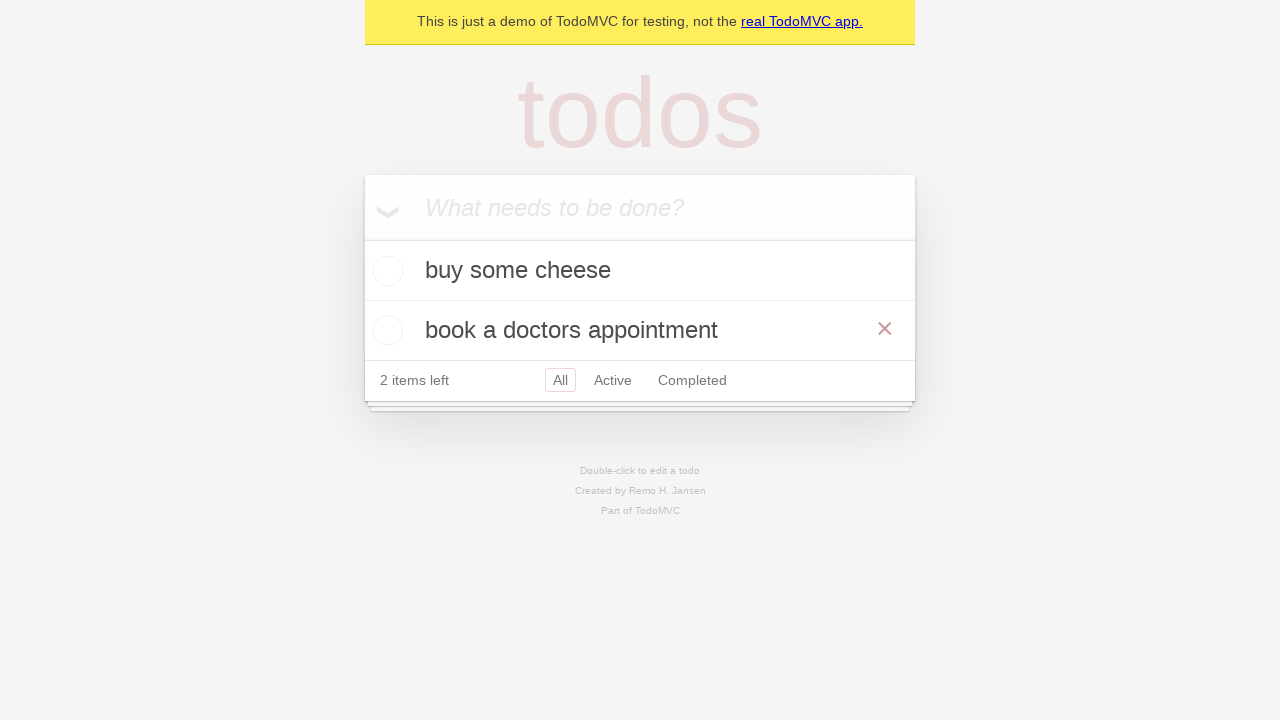

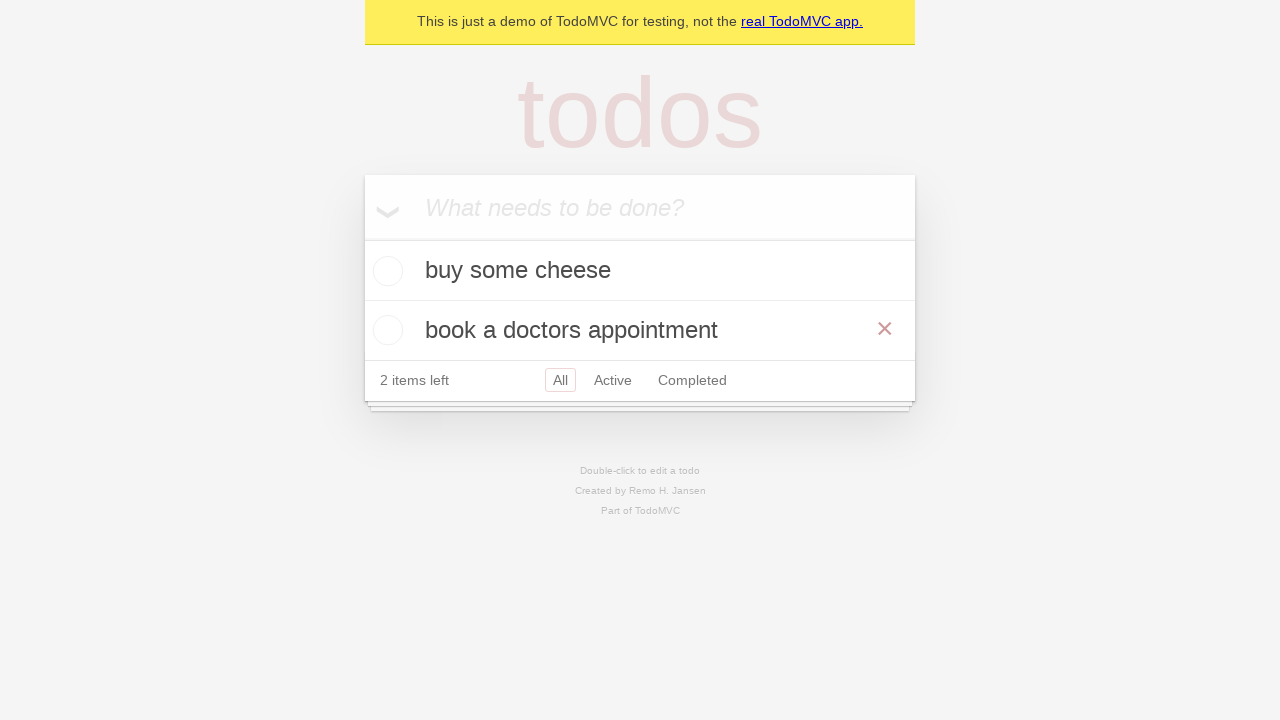